Tests that new todo items are appended to the bottom of the list by creating 3 items and verifying the count and order.

Starting URL: https://demo.playwright.dev/todomvc

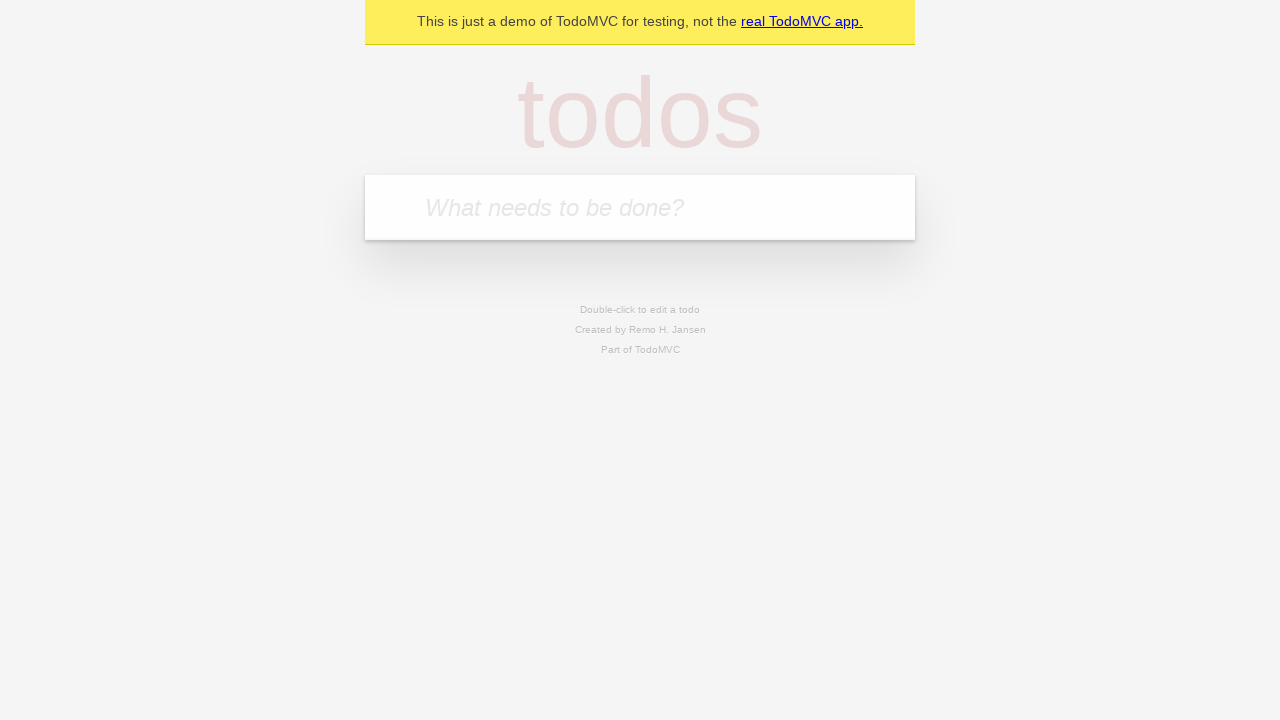

Located the todo input field
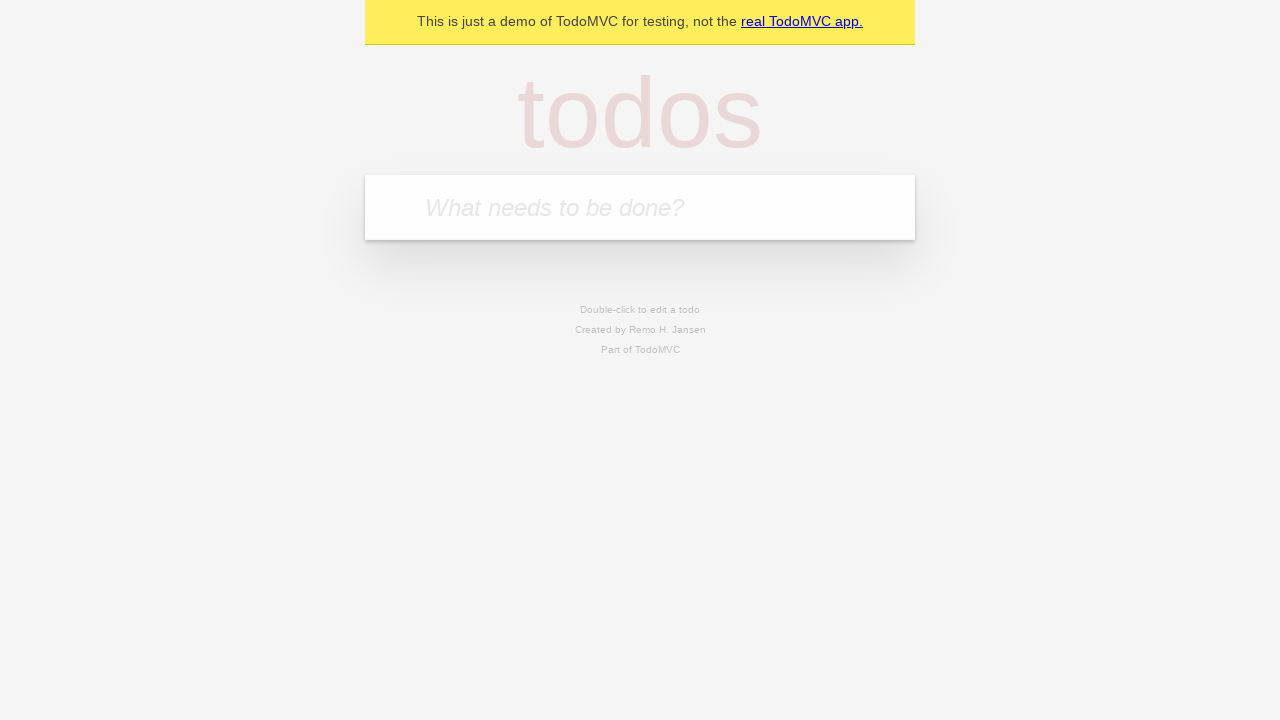

Filled todo input with 'buy some cheese' on internal:attr=[placeholder="What needs to be done?"i]
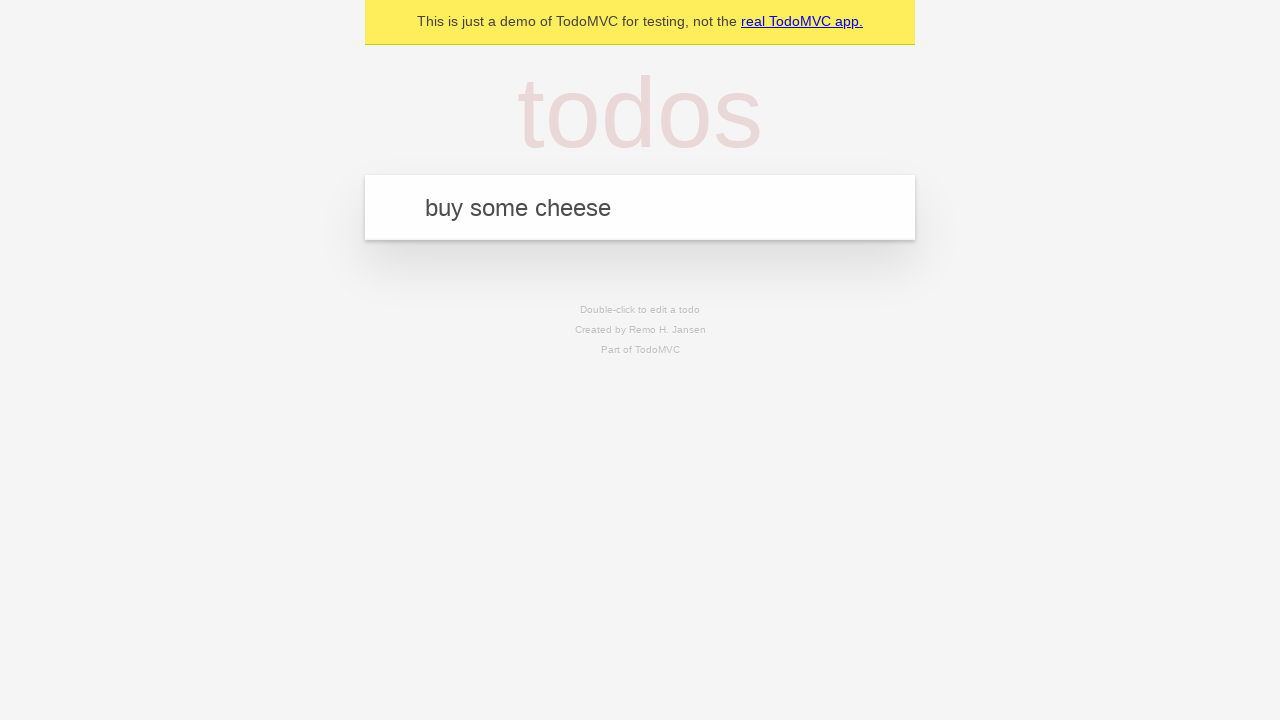

Pressed Enter to add first todo item on internal:attr=[placeholder="What needs to be done?"i]
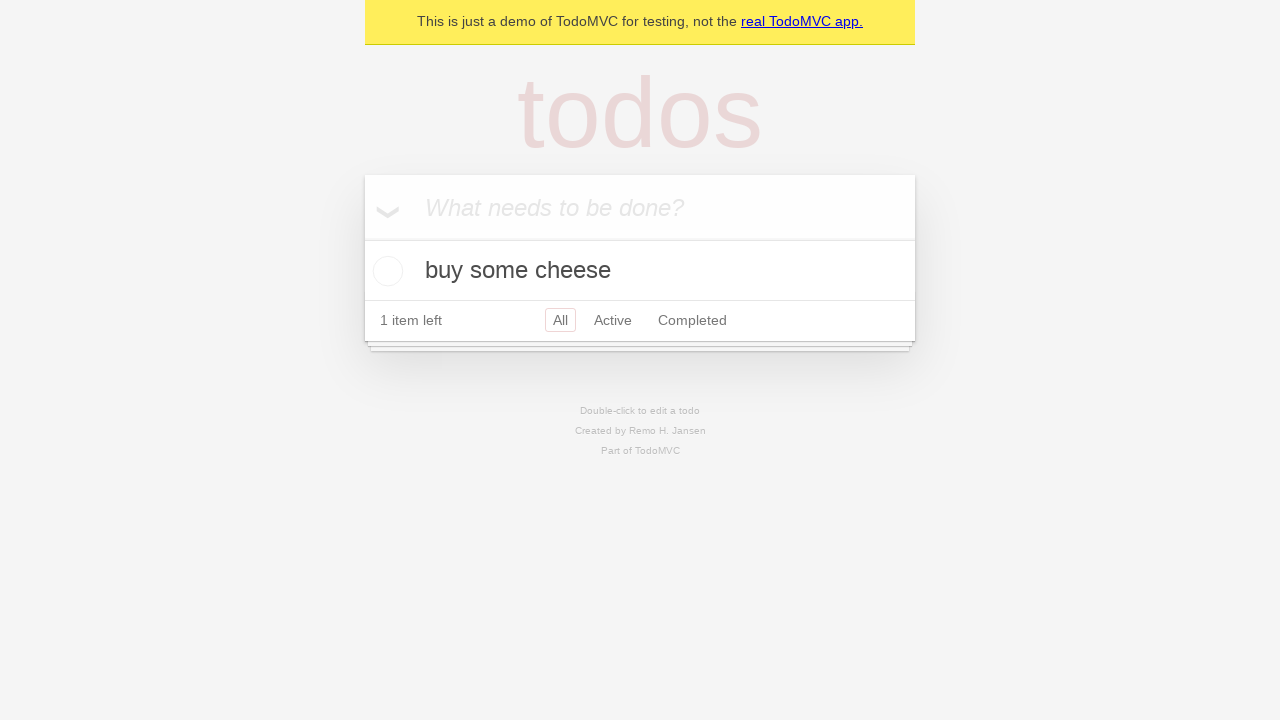

Filled todo input with 'feed the cat' on internal:attr=[placeholder="What needs to be done?"i]
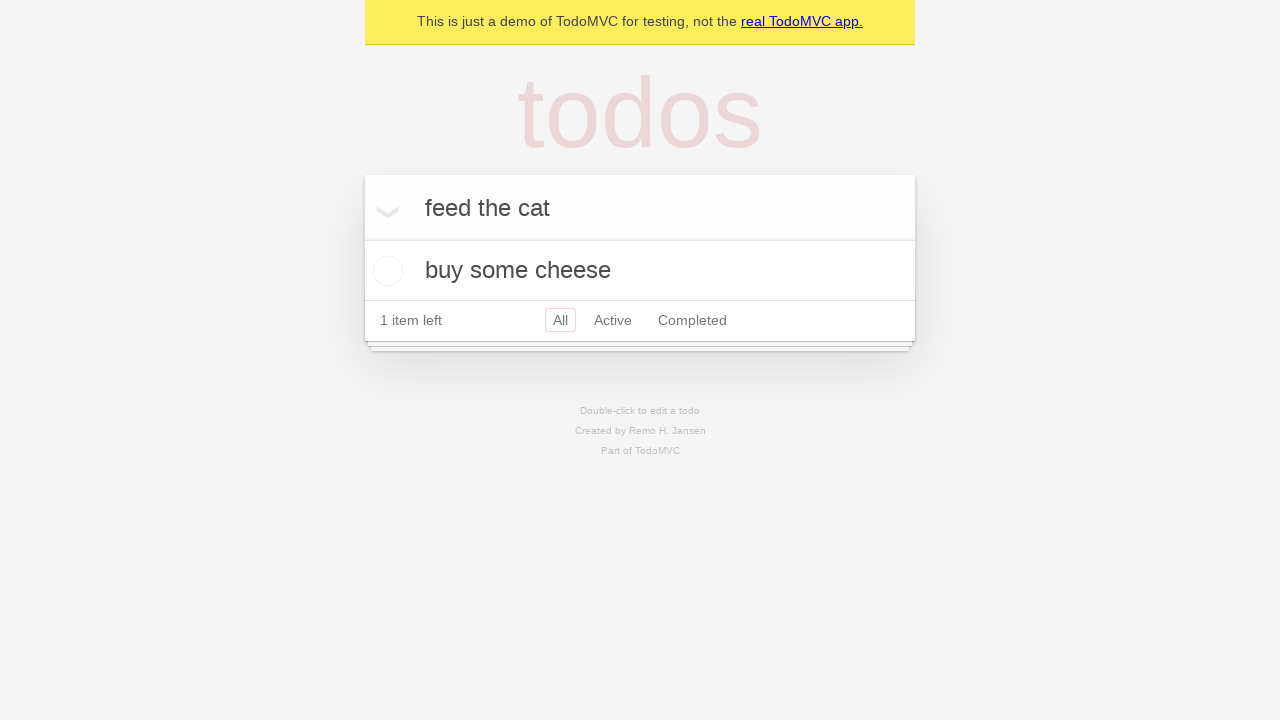

Pressed Enter to add second todo item on internal:attr=[placeholder="What needs to be done?"i]
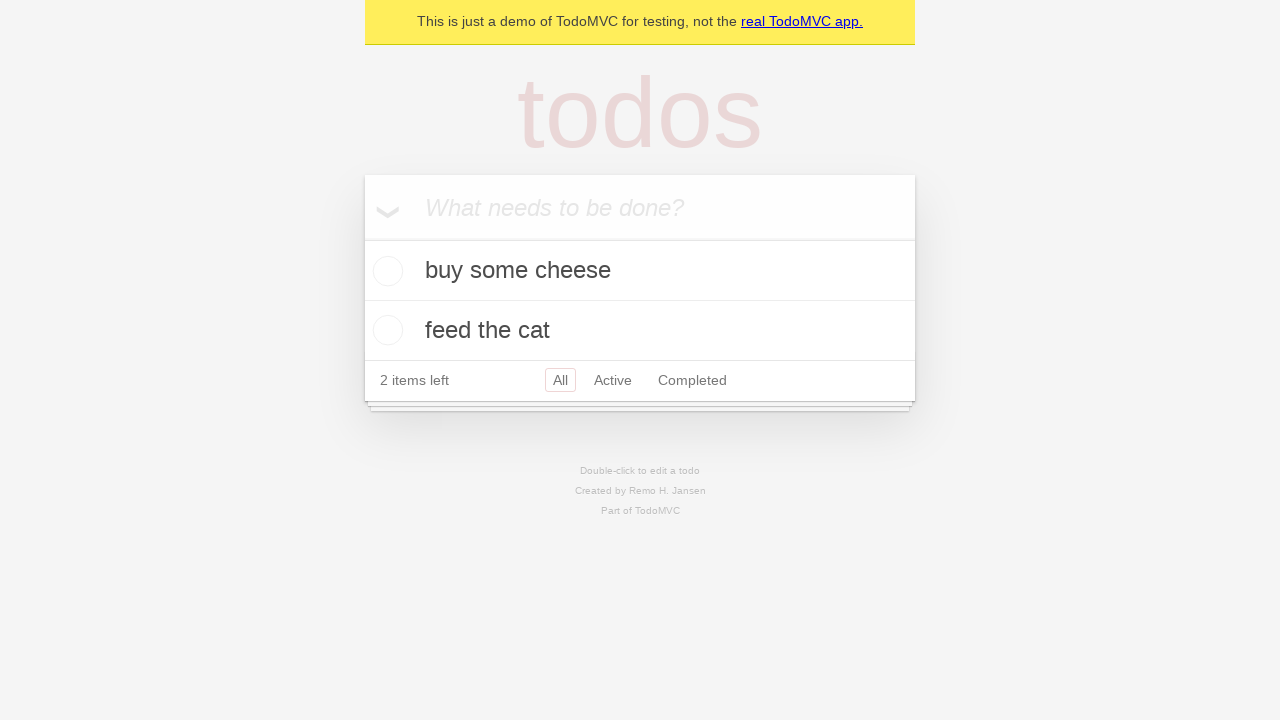

Filled todo input with 'book a doctors appointment' on internal:attr=[placeholder="What needs to be done?"i]
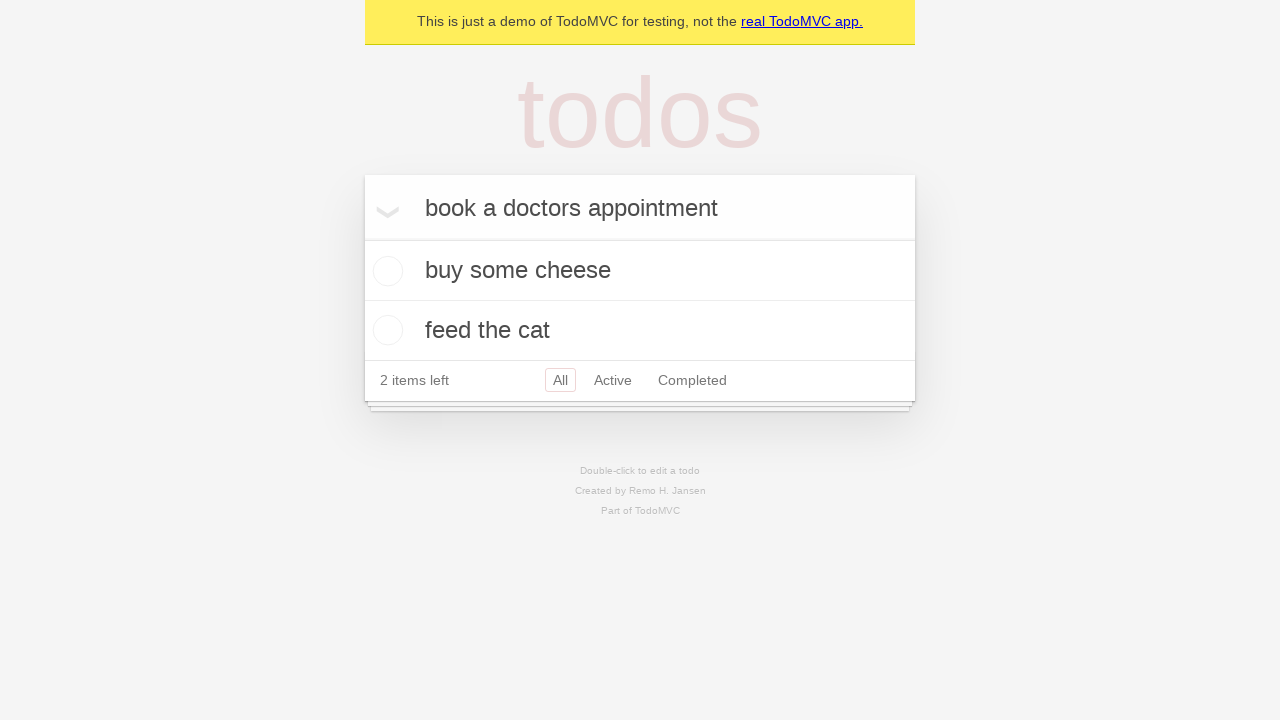

Pressed Enter to add third todo item on internal:attr=[placeholder="What needs to be done?"i]
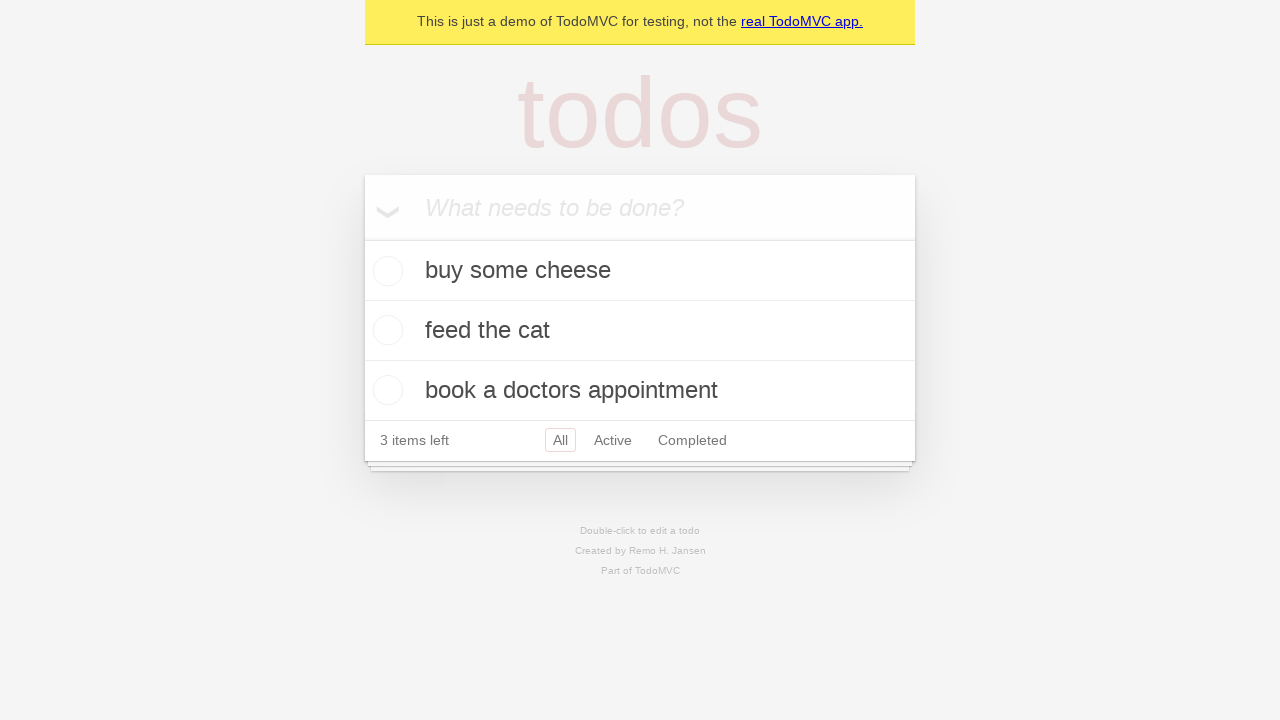

Todo count element loaded
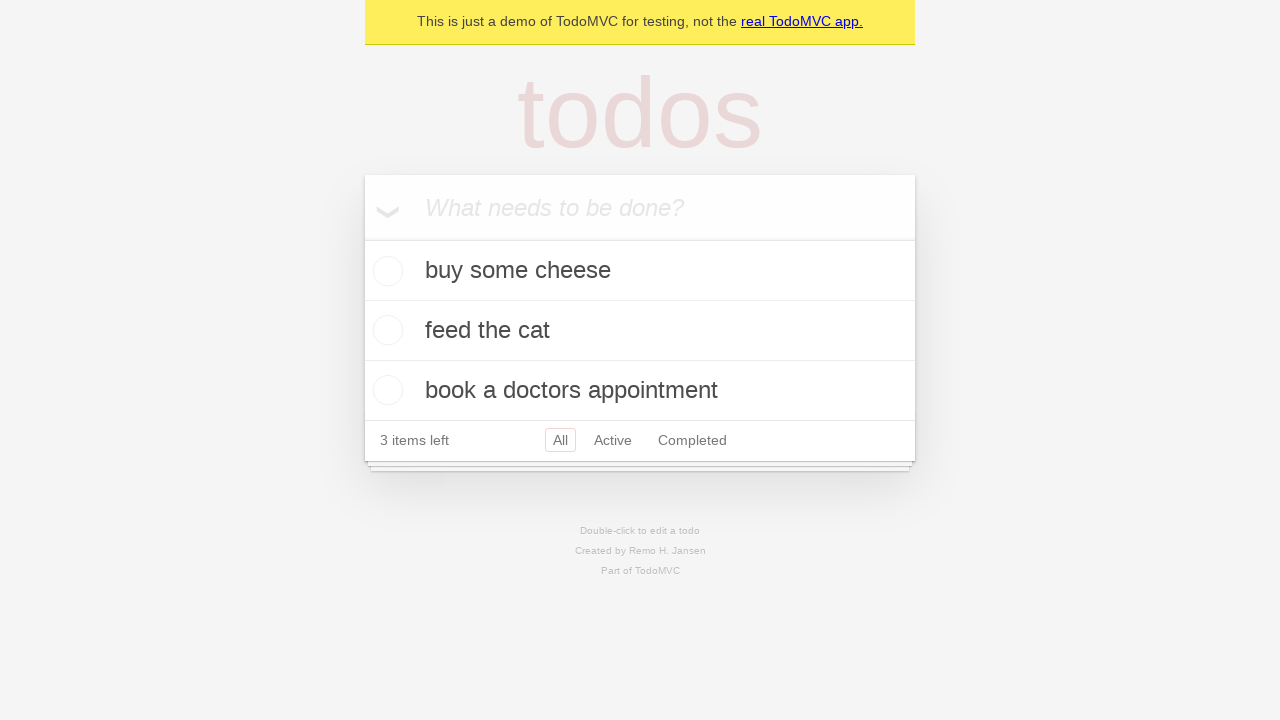

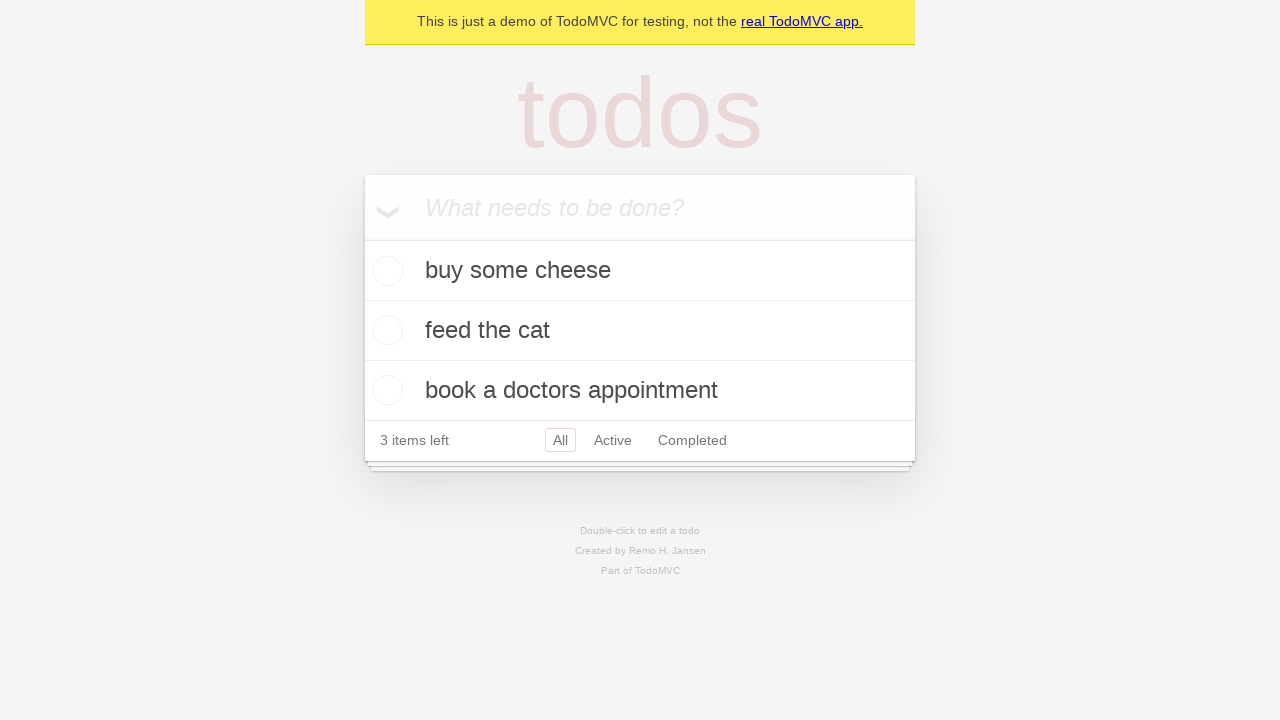